Tests registration with an already existing email address and verifies error message is displayed

Starting URL: https://automationexercise.com

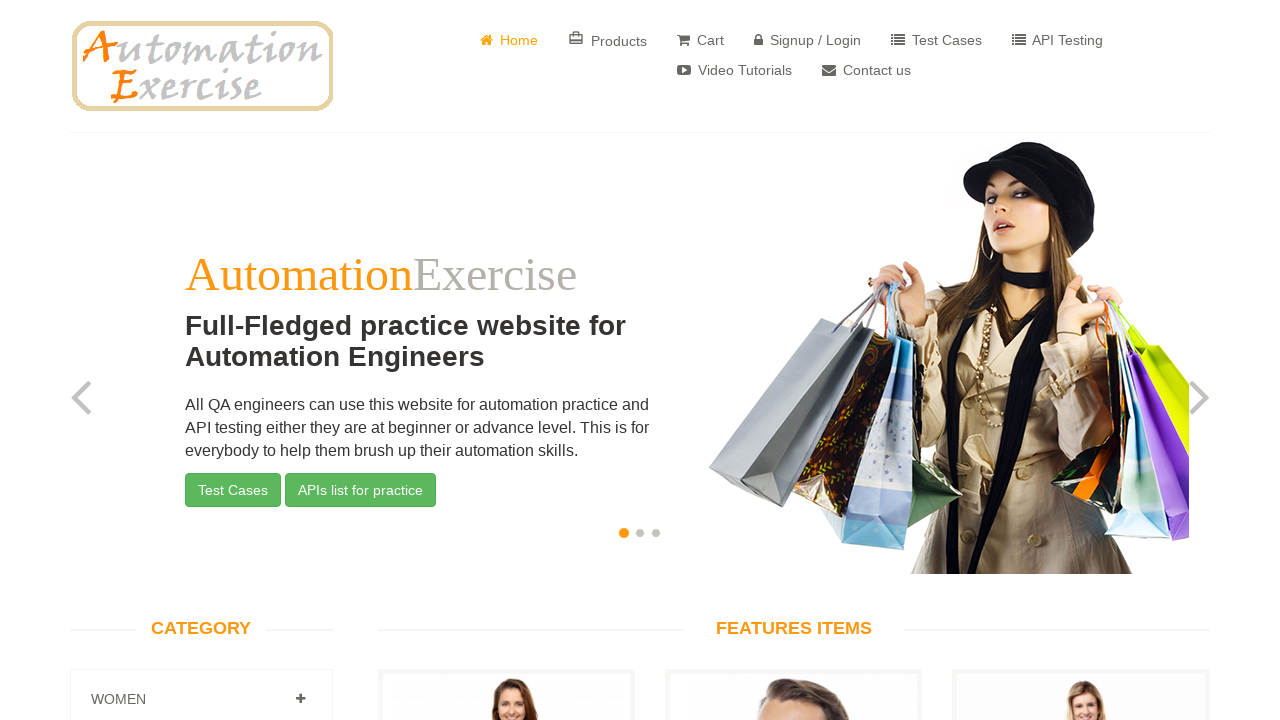

Clicked on Login/Signup link at (808, 40) on text=Login
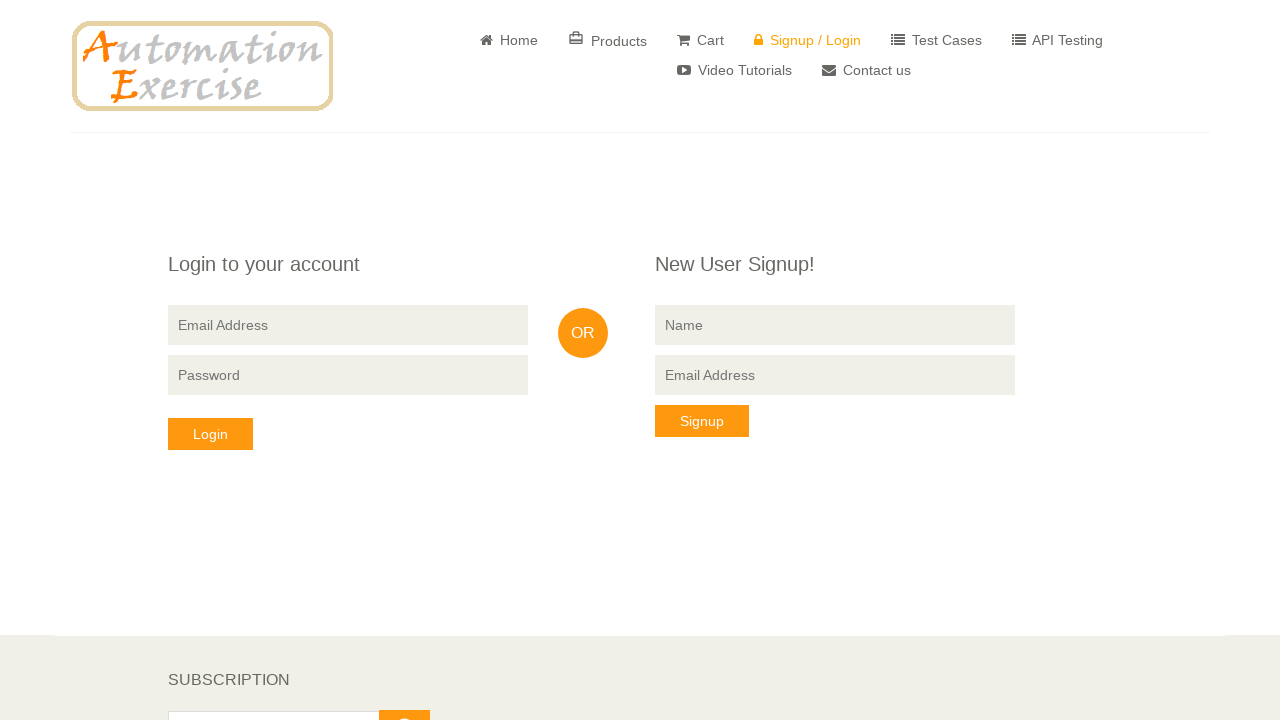

Filled name field with 'Test' on input[name='name']
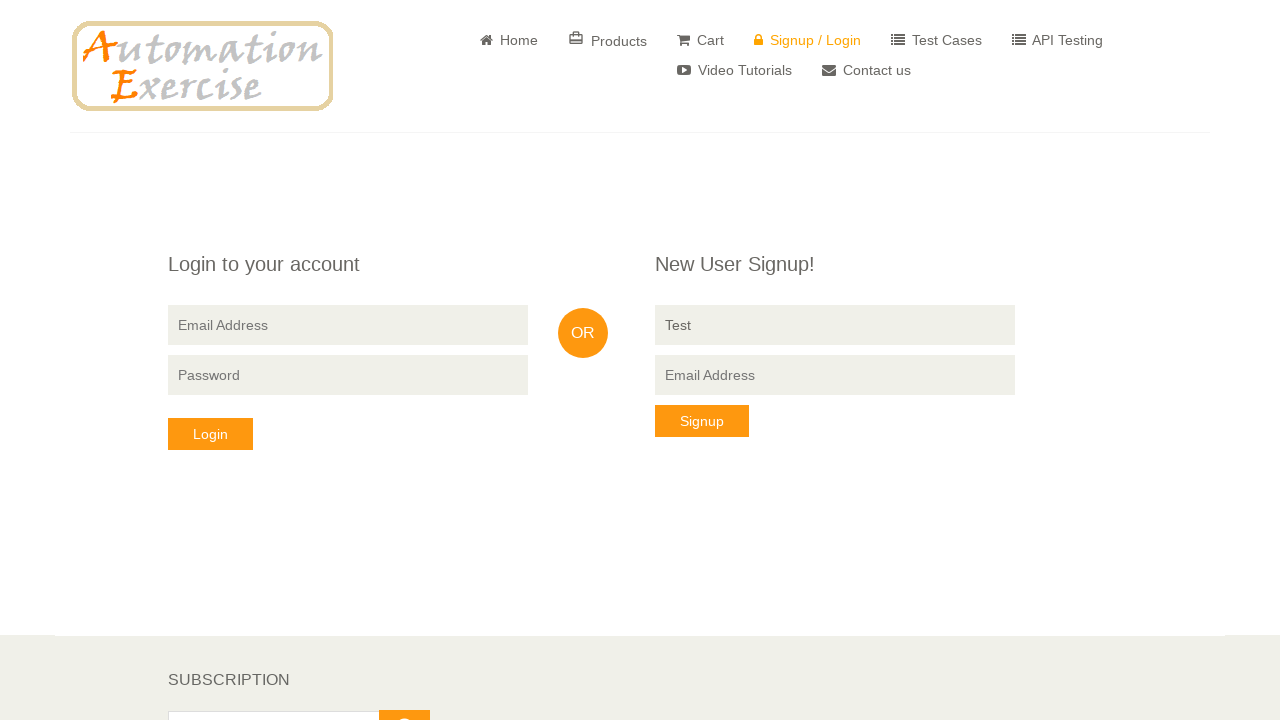

Filled signup email field with existing email 'testcheck789@gmail.com' on input[data-qa='signup-email']
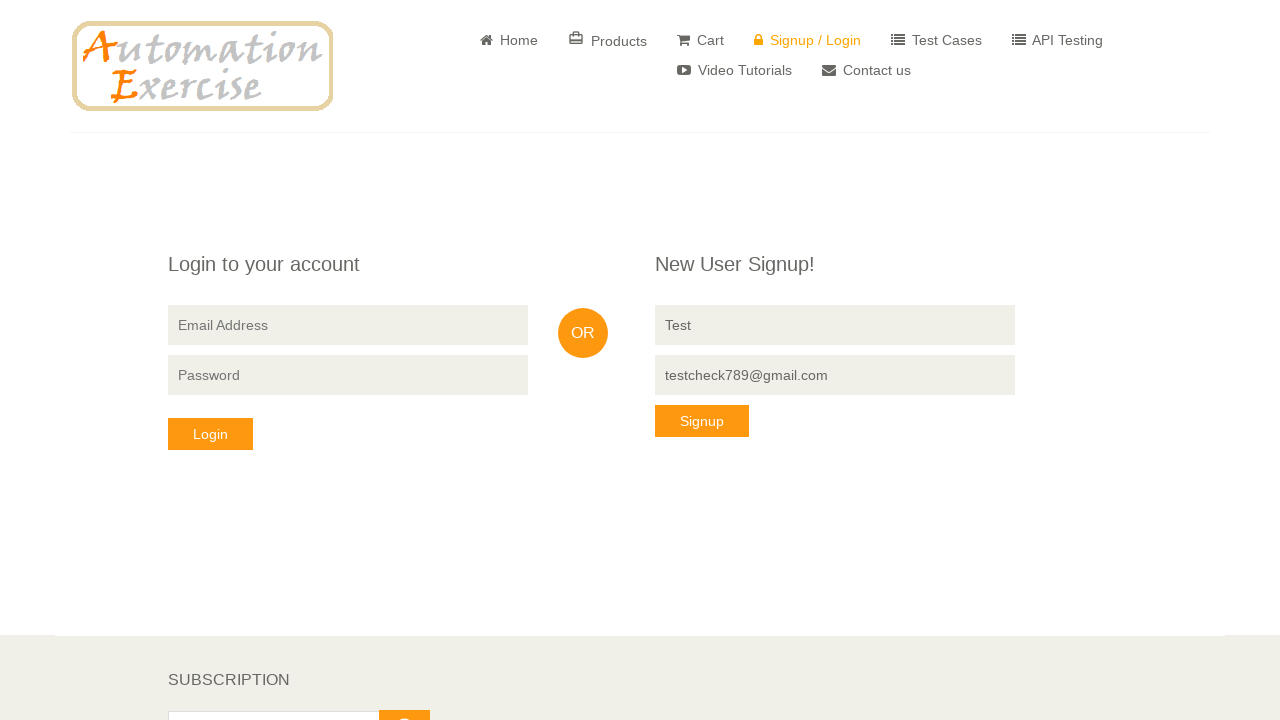

Clicked signup button at (702, 421) on button[data-qa='signup-button']
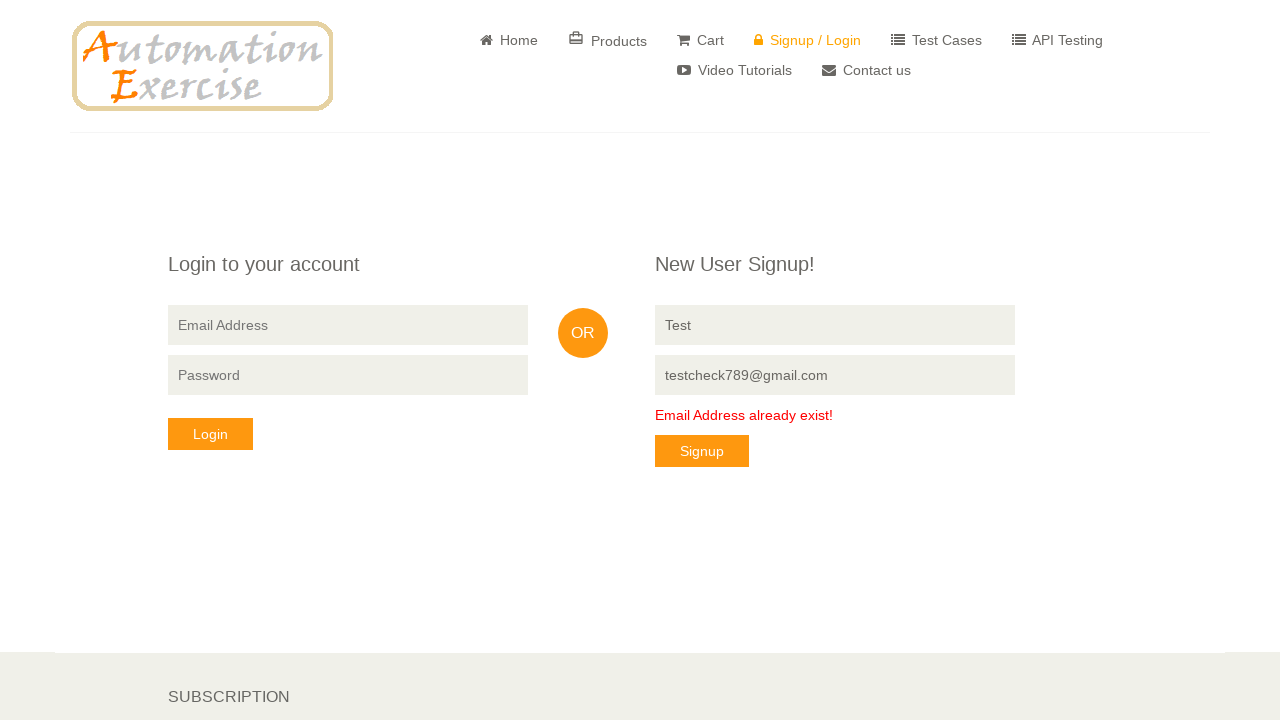

Verified error message 'Email Address already exist!' is displayed
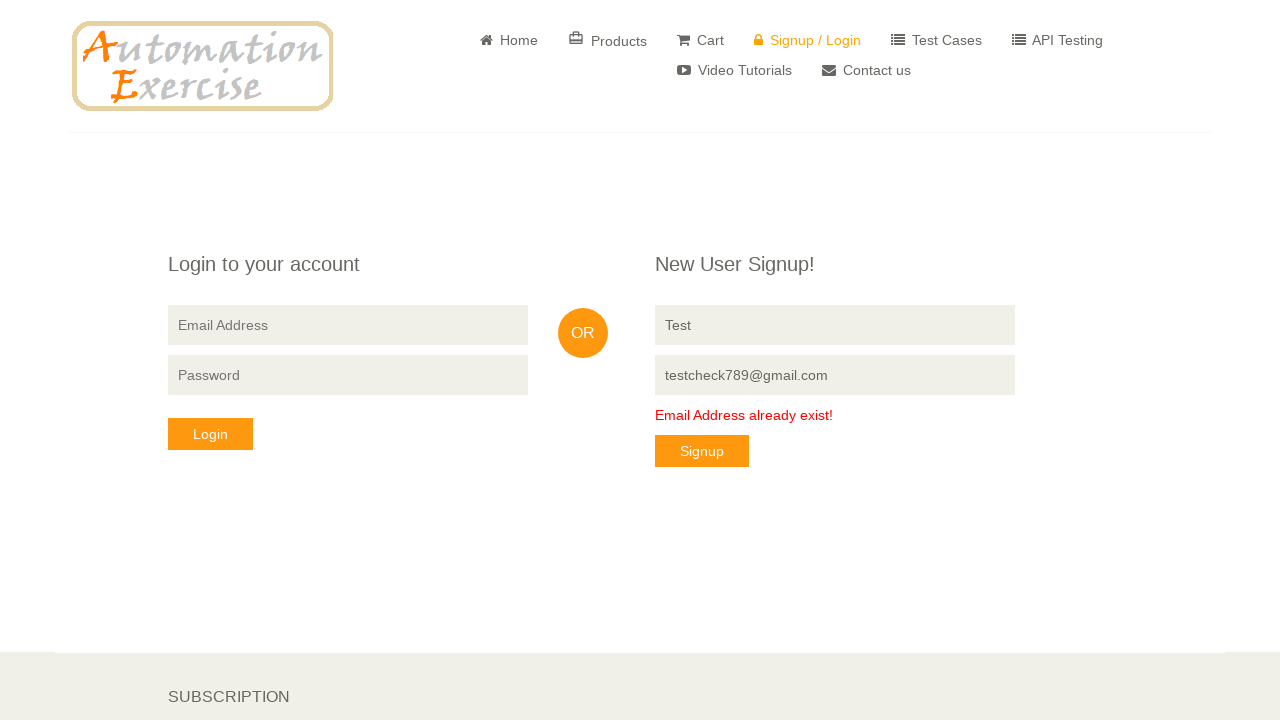

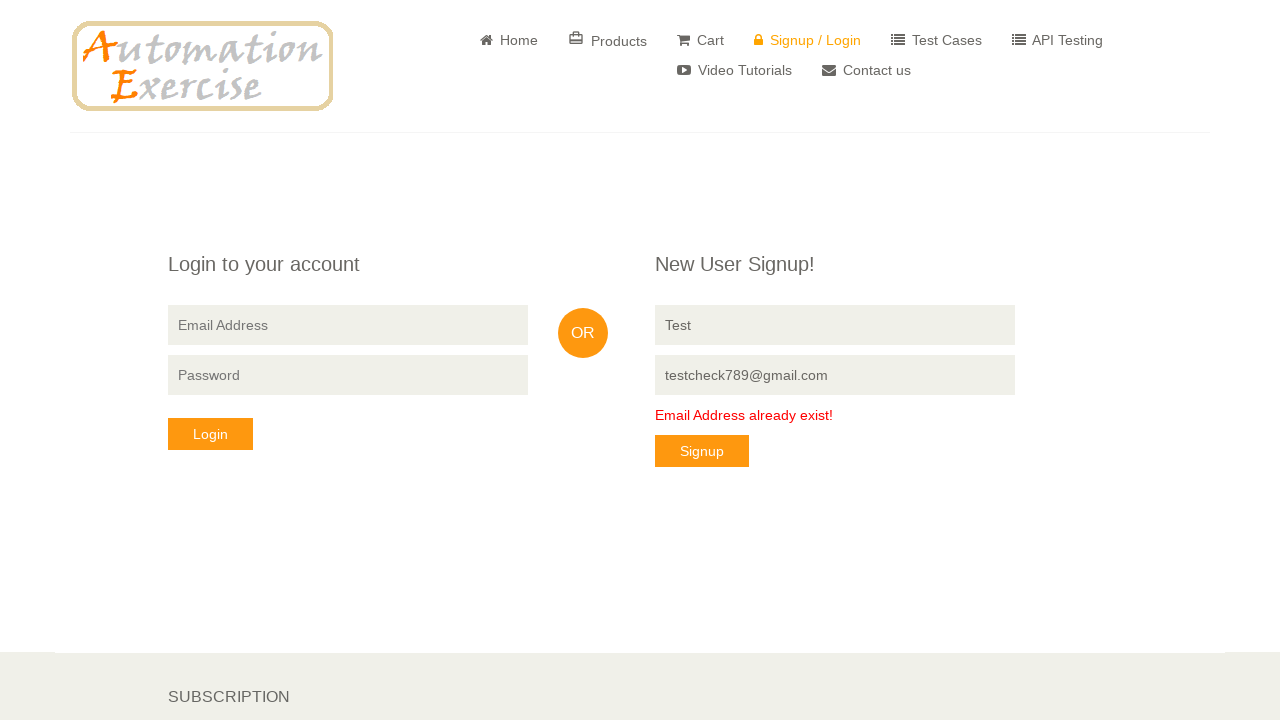